Tests that clicking Clear completed removes completed items from the list

Starting URL: https://demo.playwright.dev/todomvc

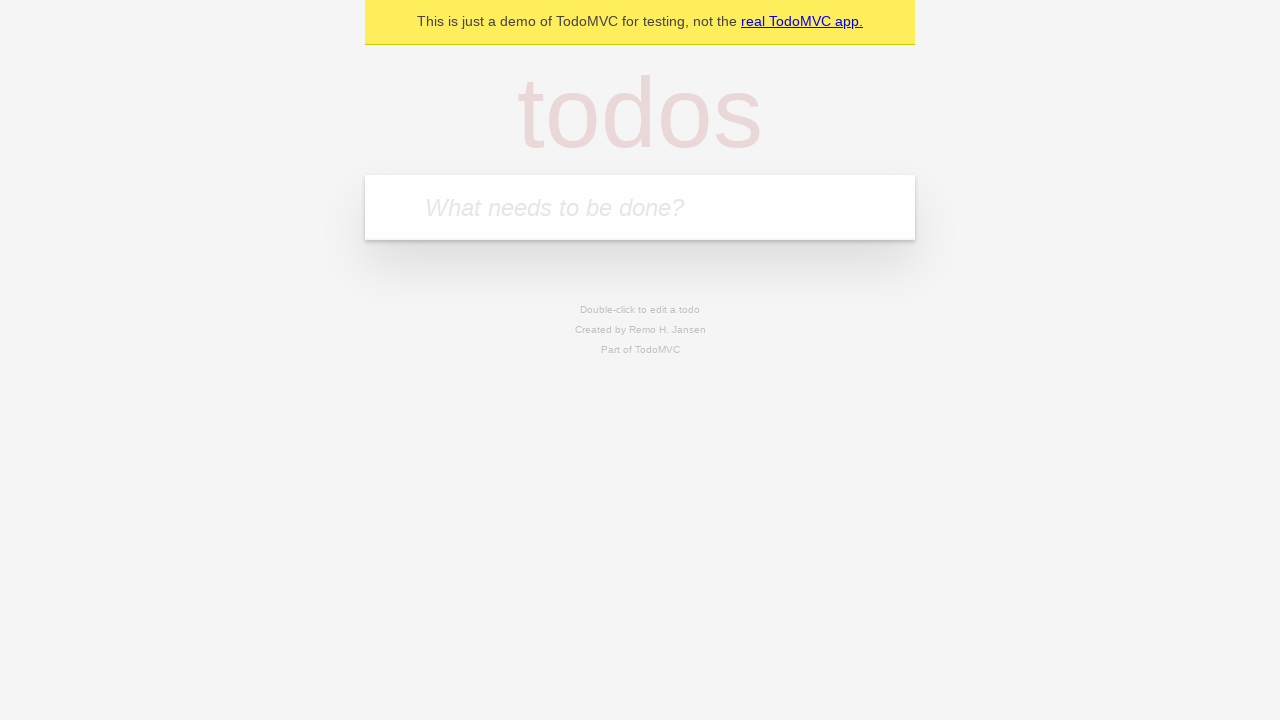

Filled todo input with 'buy some cheese' on internal:attr=[placeholder="What needs to be done?"i]
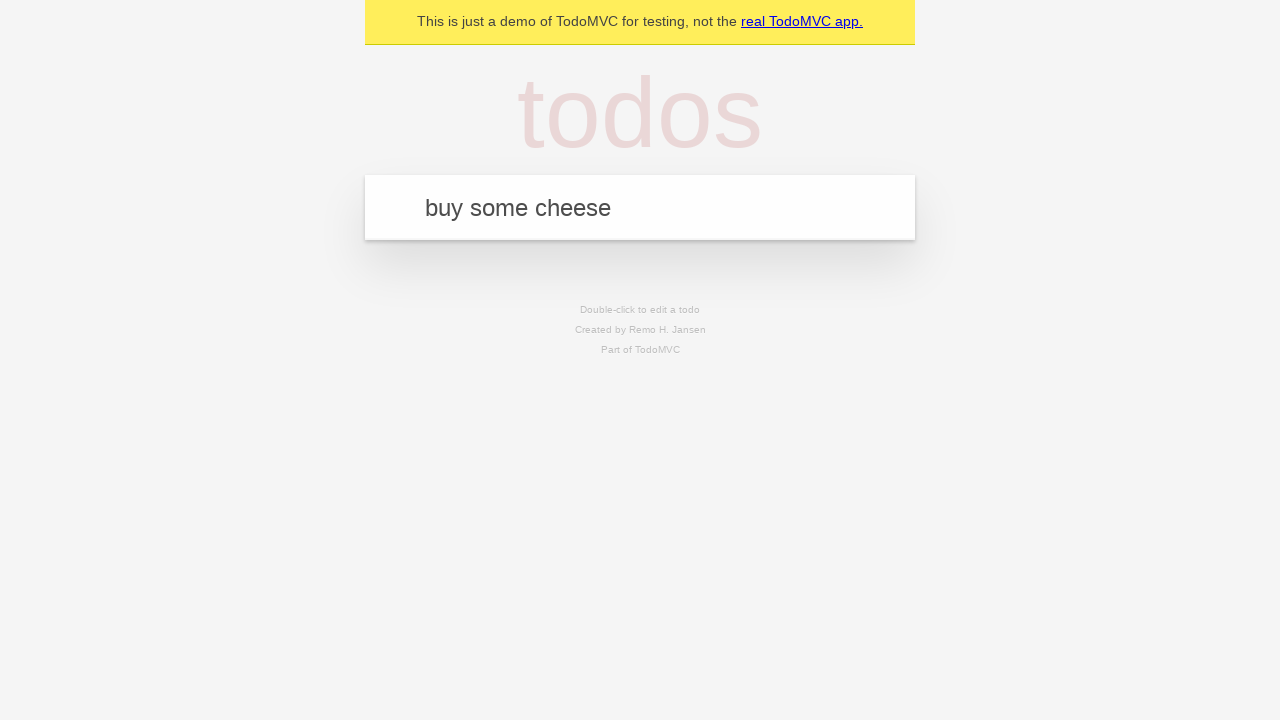

Pressed Enter to add todo 'buy some cheese' on internal:attr=[placeholder="What needs to be done?"i]
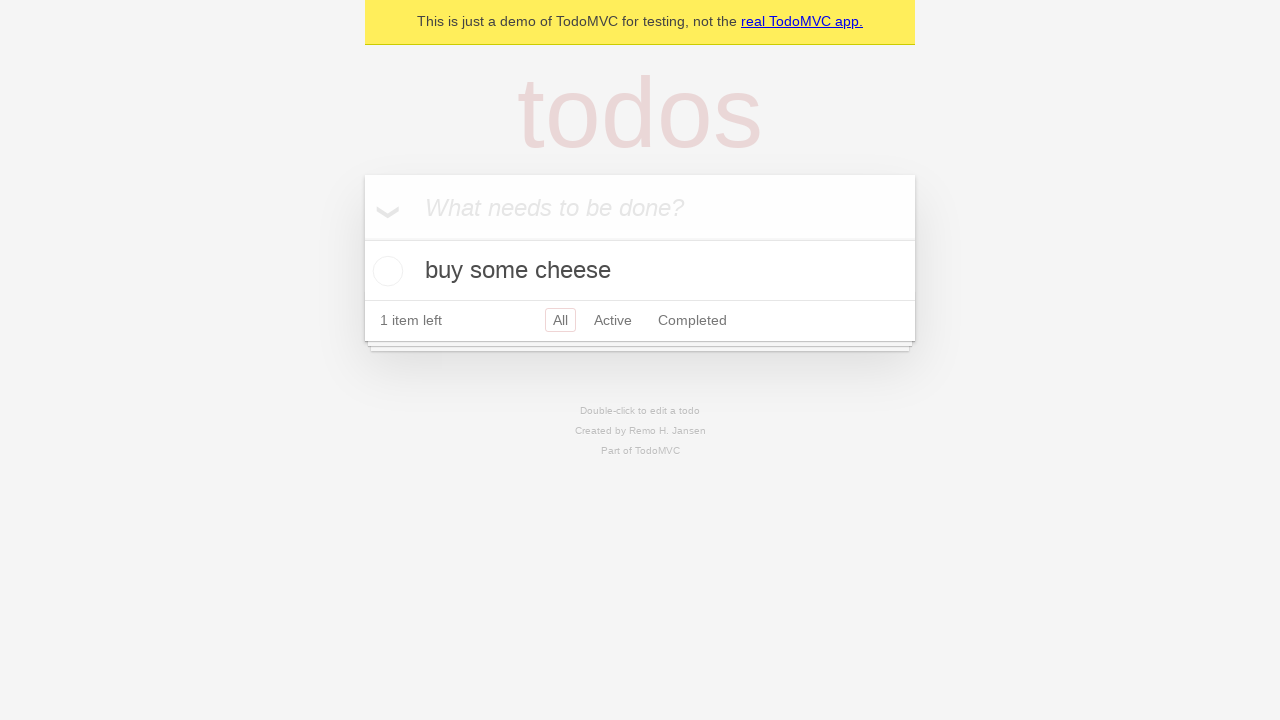

Filled todo input with 'feed the cat' on internal:attr=[placeholder="What needs to be done?"i]
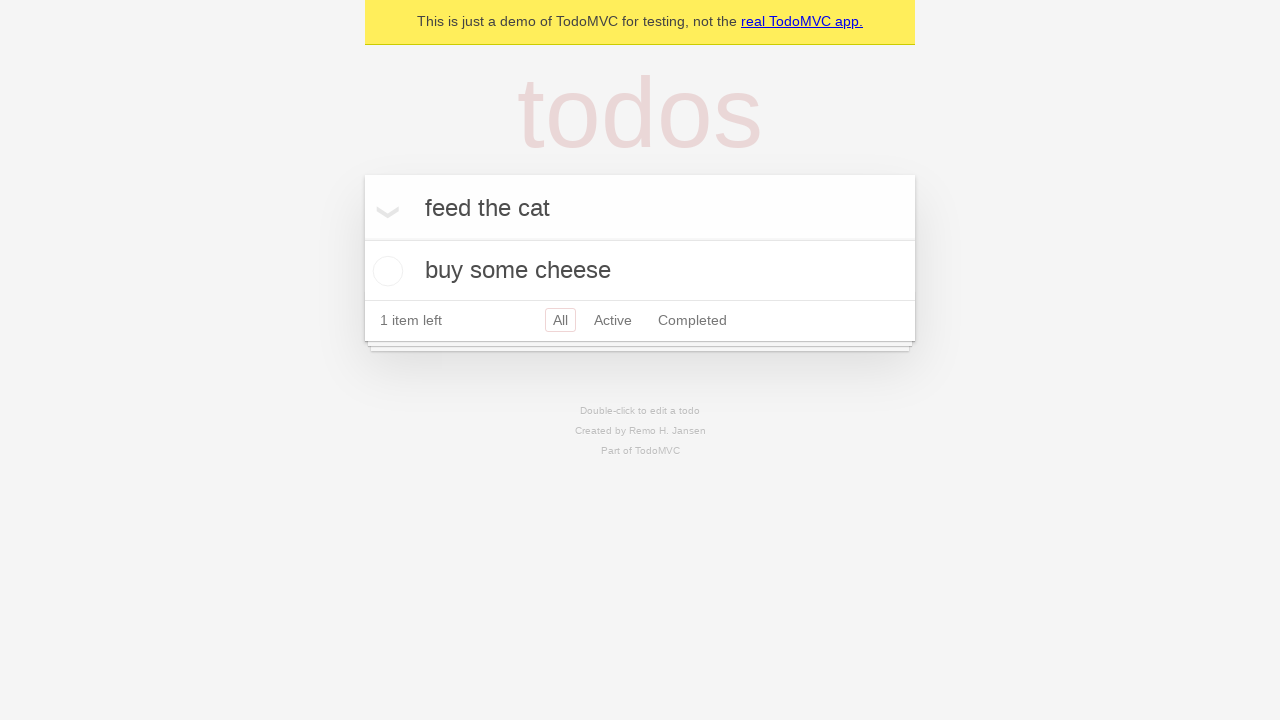

Pressed Enter to add todo 'feed the cat' on internal:attr=[placeholder="What needs to be done?"i]
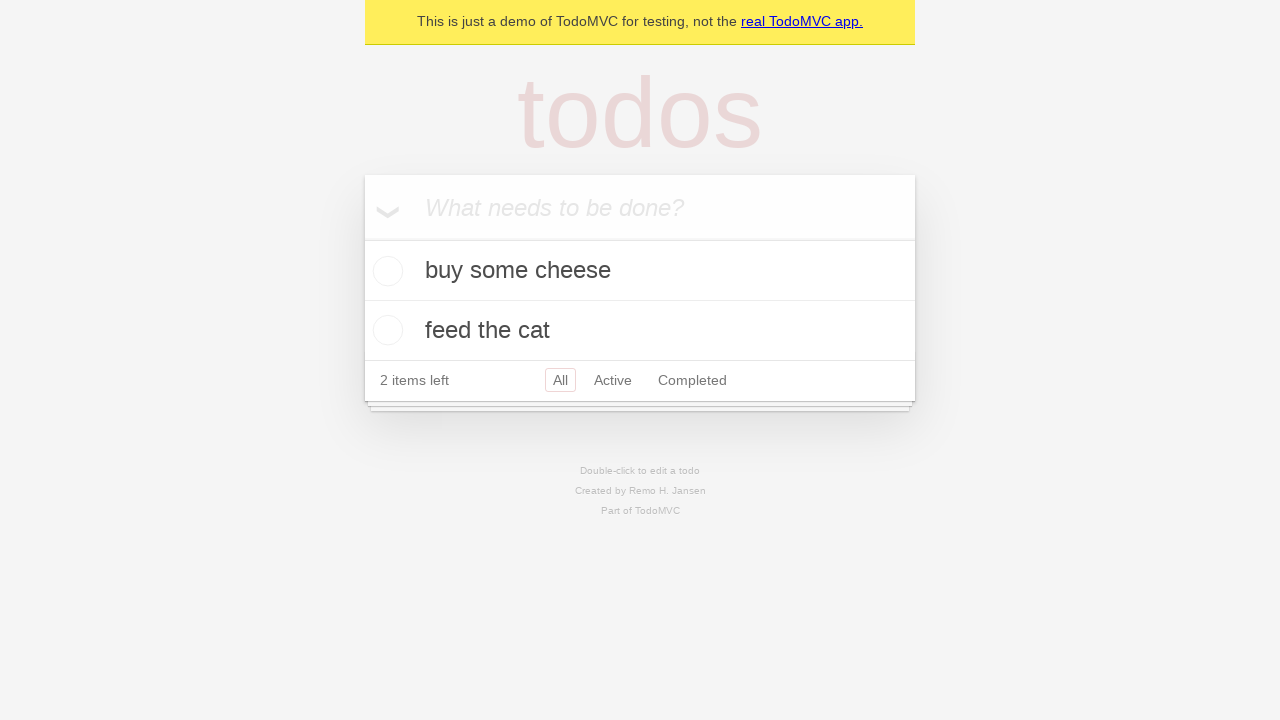

Filled todo input with 'book a doctors appointment' on internal:attr=[placeholder="What needs to be done?"i]
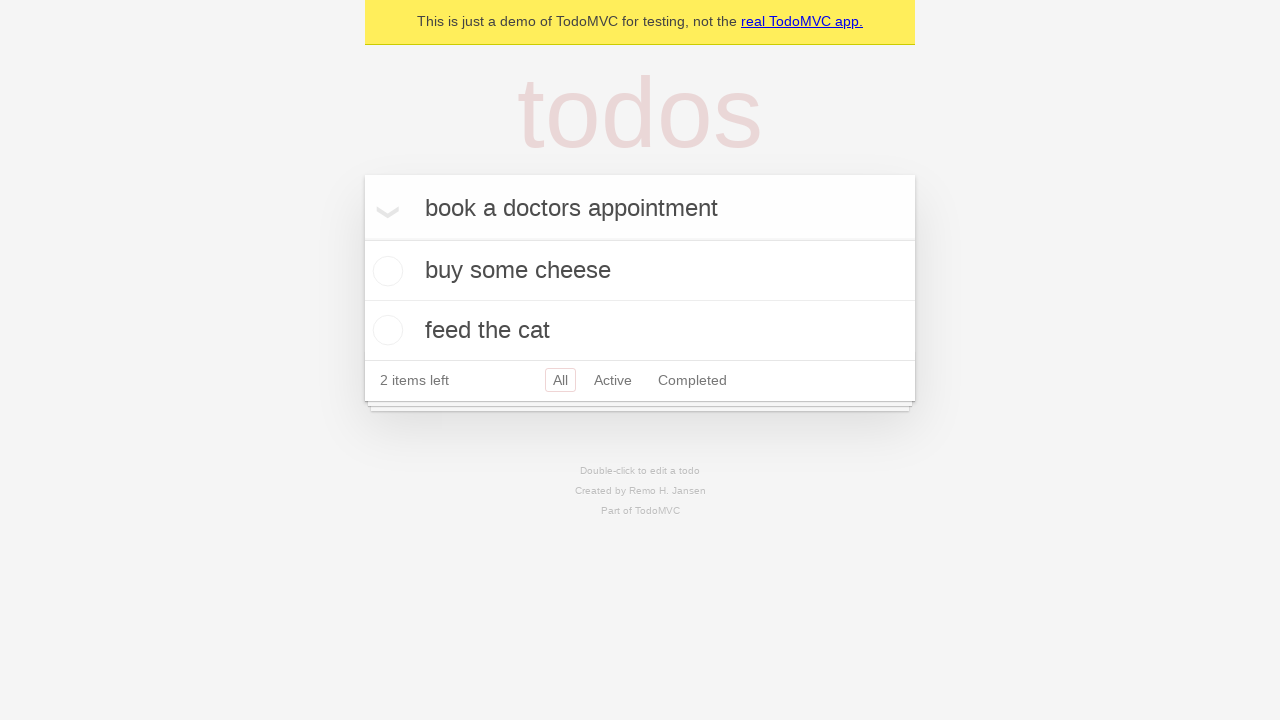

Pressed Enter to add todo 'book a doctors appointment' on internal:attr=[placeholder="What needs to be done?"i]
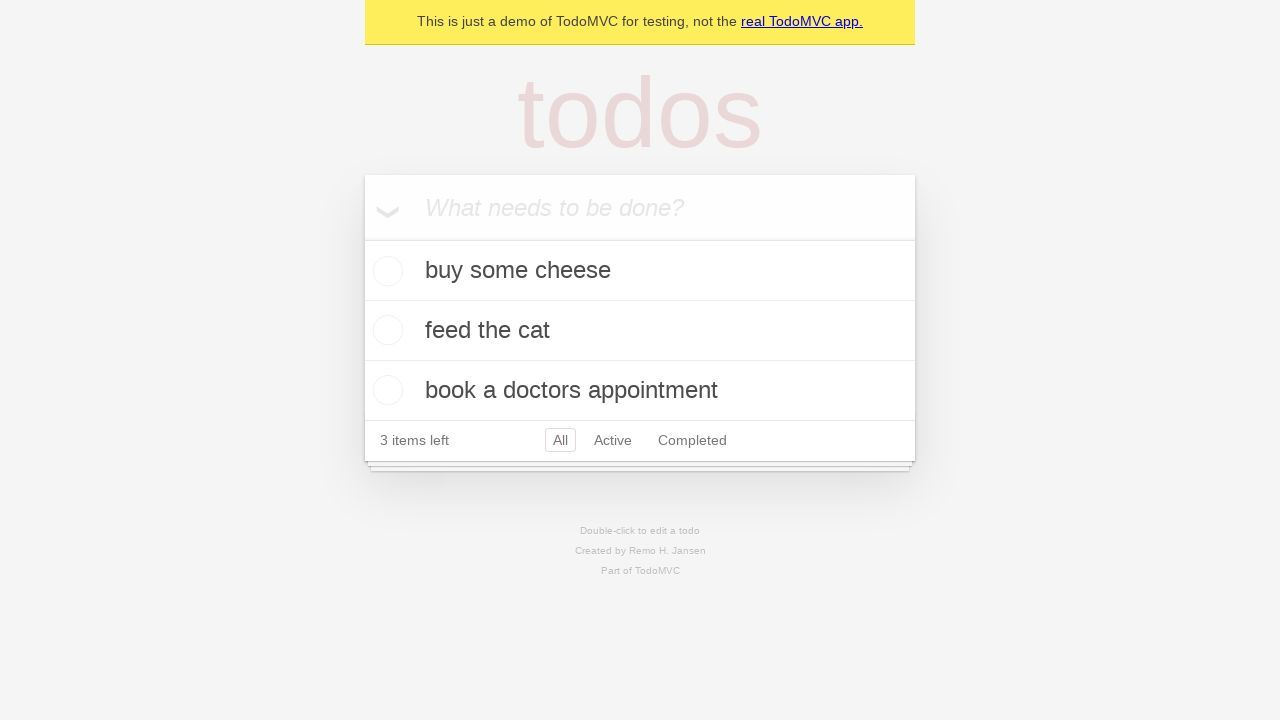

Checked the second todo item ('feed the cat') at (385, 330) on internal:testid=[data-testid="todo-item"s] >> nth=1 >> internal:role=checkbox
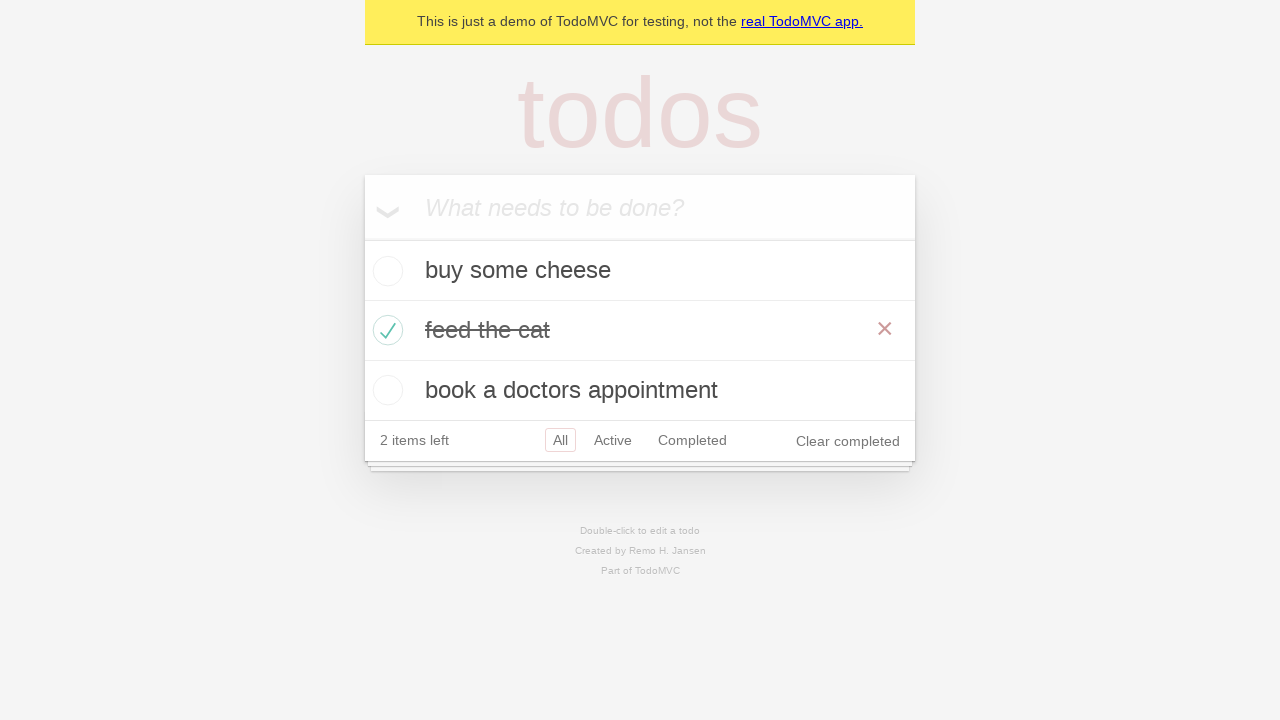

Clicked 'Clear completed' button to remove completed items at (848, 441) on internal:role=button[name="Clear completed"i]
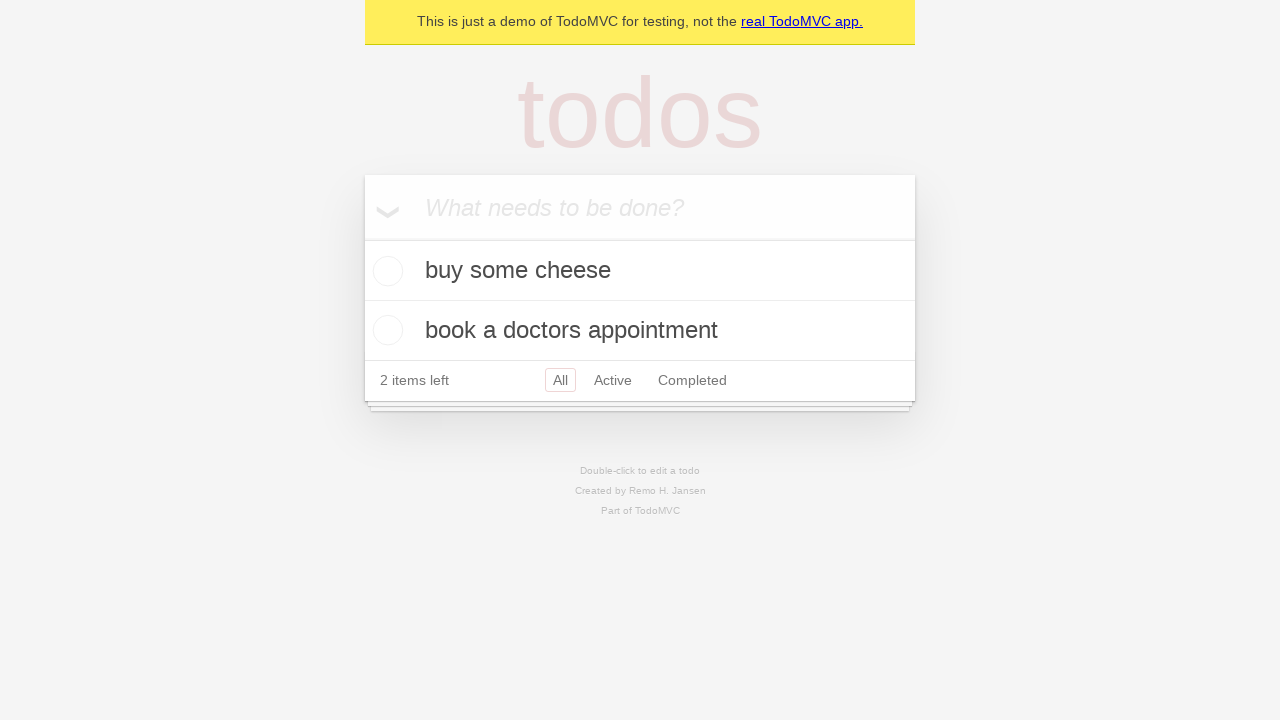

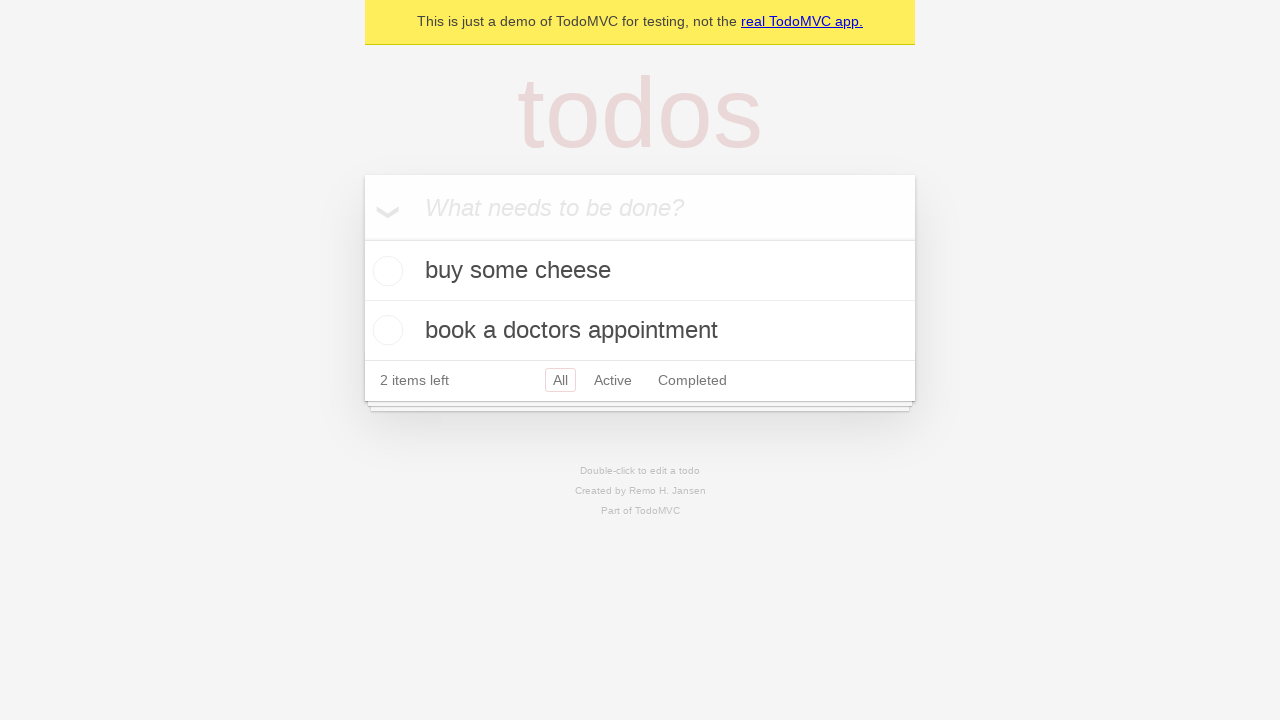